Verifies the submit button is present and enabled in the search form

Starting URL: https://www.uni-rostock.de/

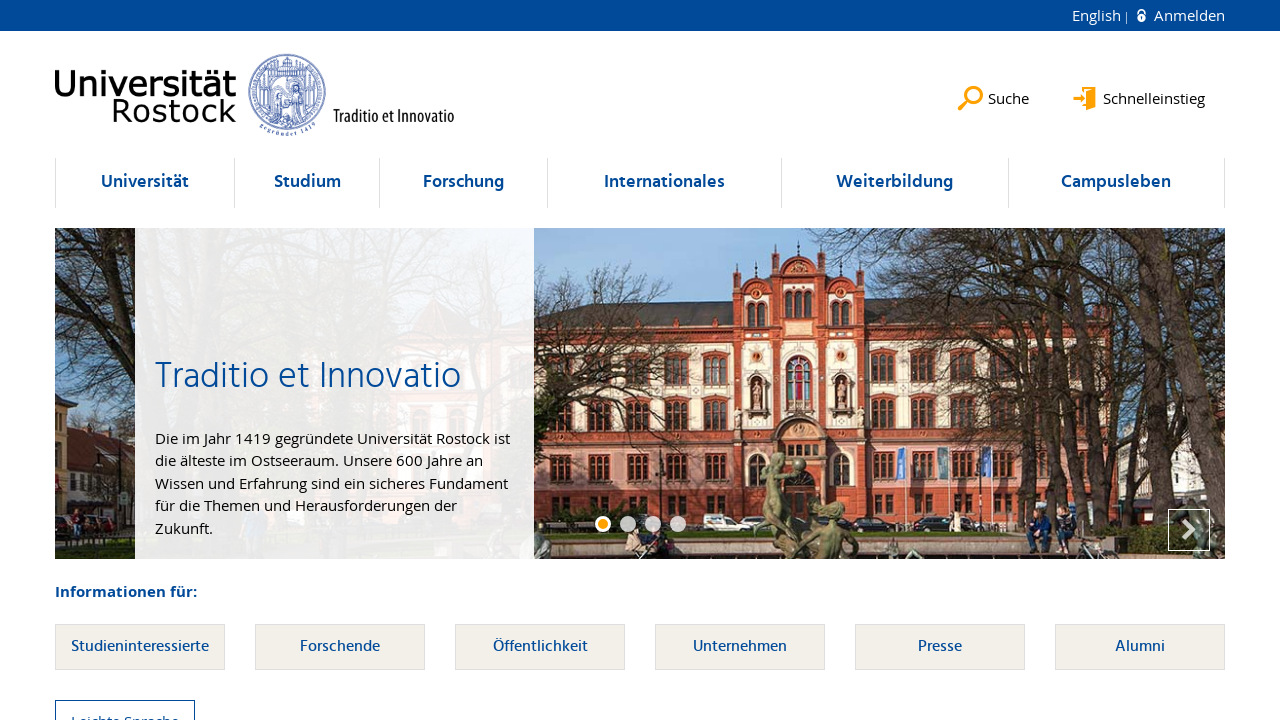

Clicked search button to open search form at (994, 81) on button[data-content='search']
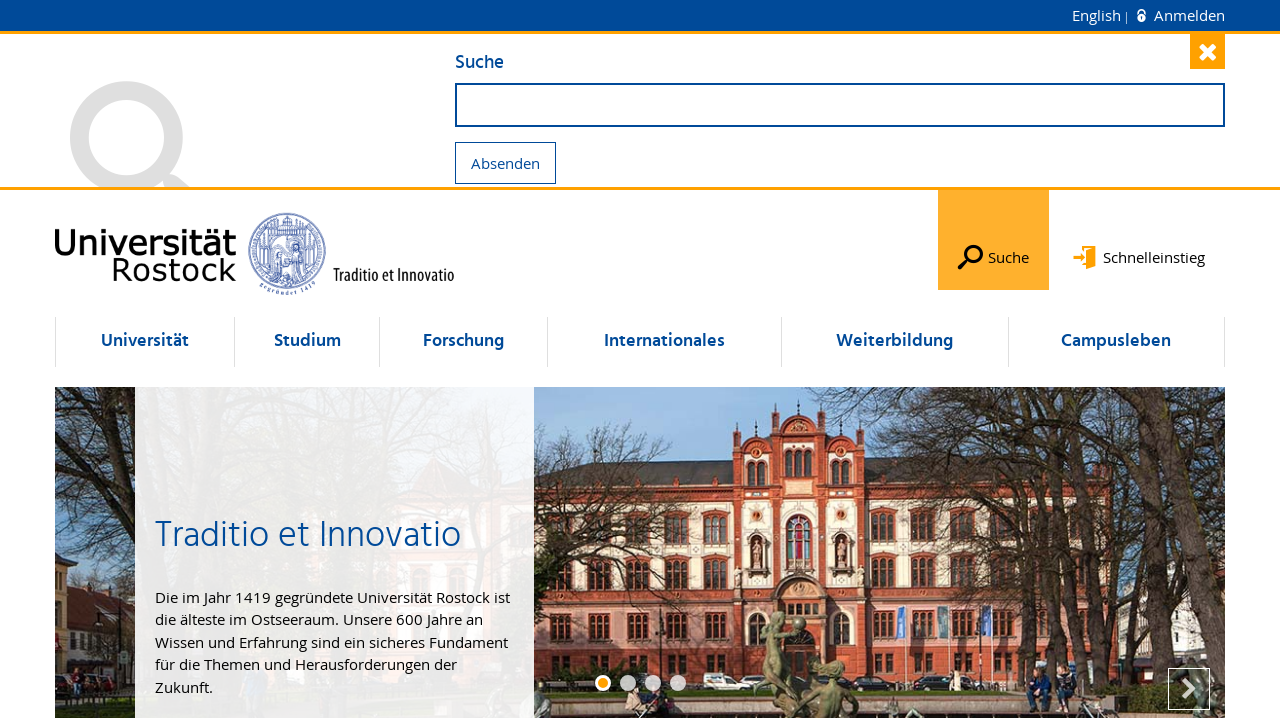

Submit button appeared and is visible in search form
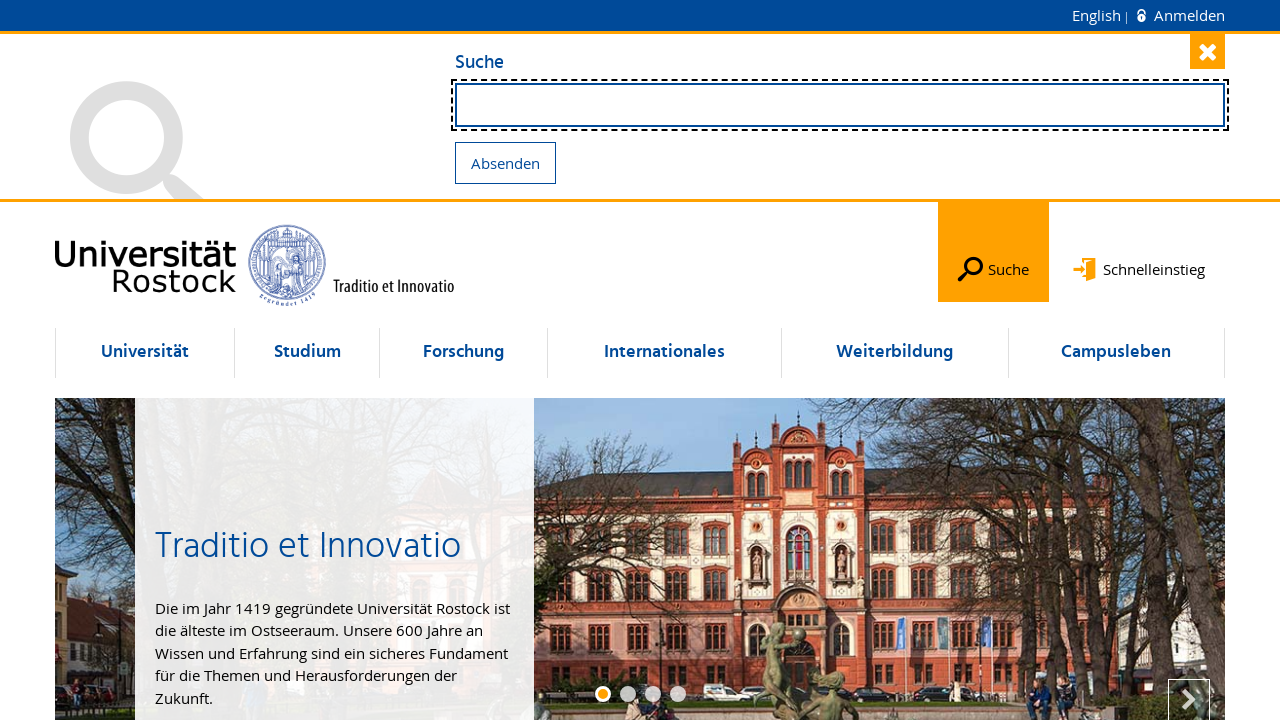

Verified submit button is enabled
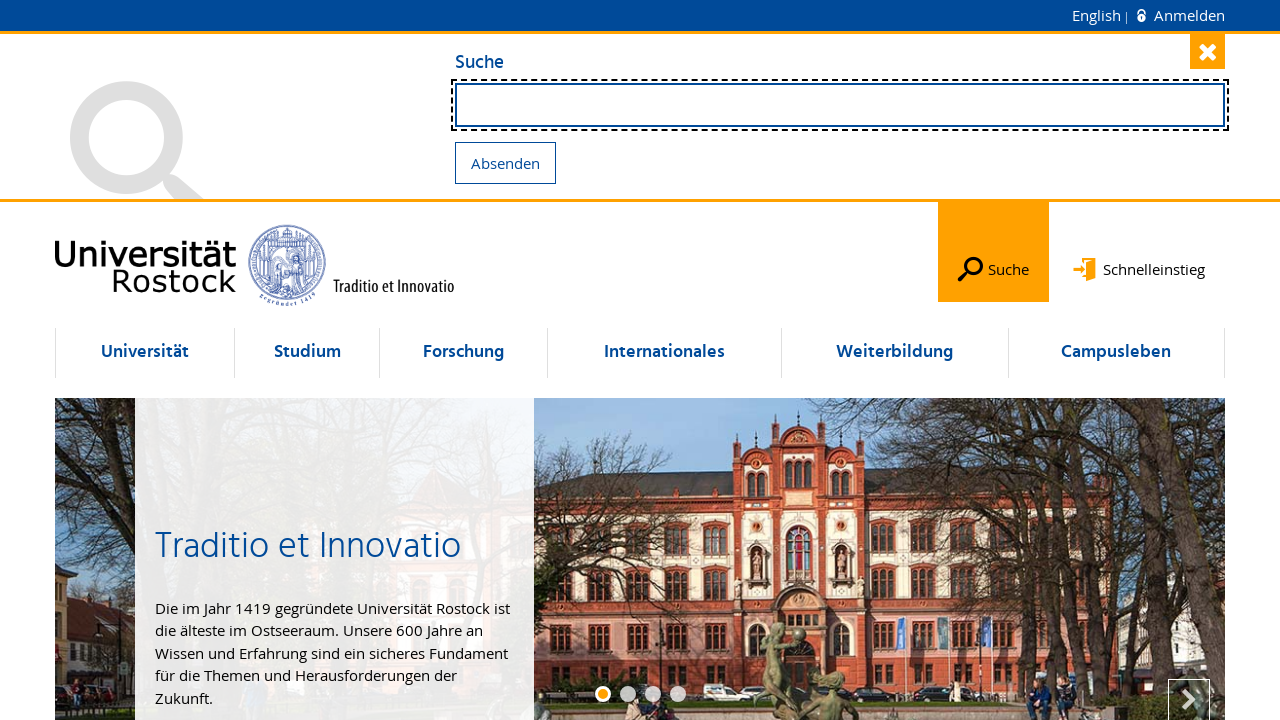

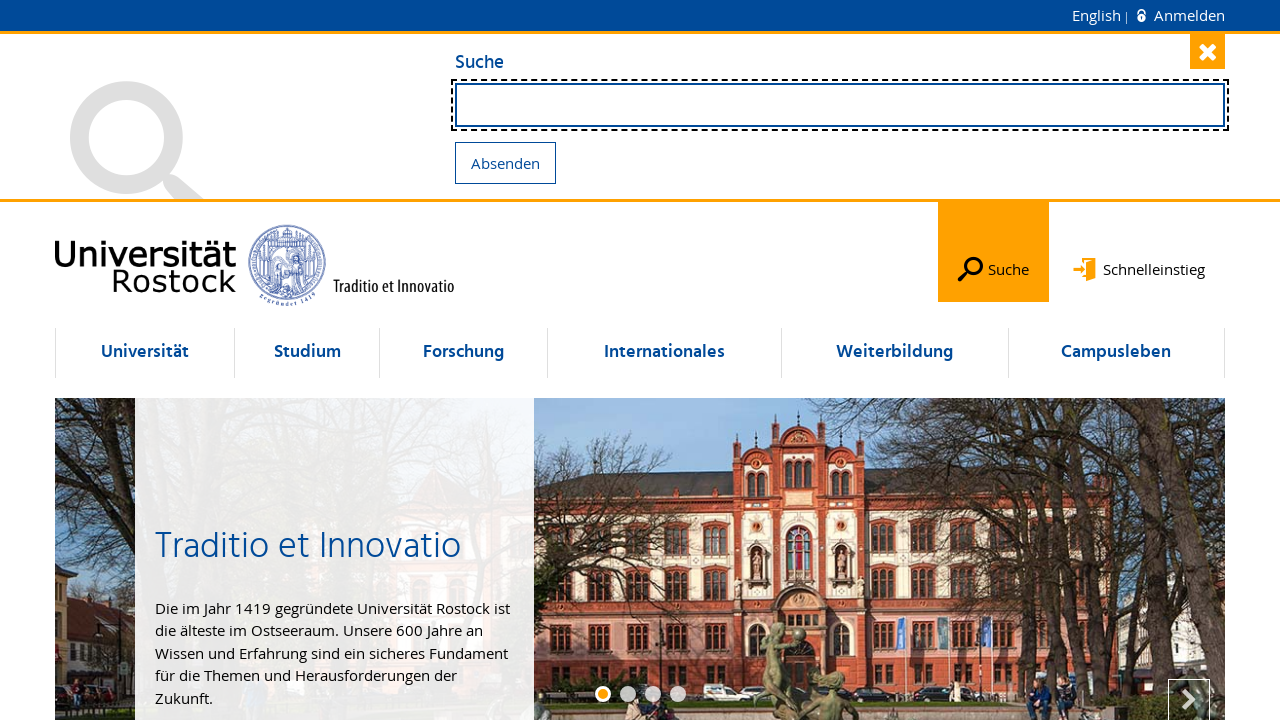